Tests search functionality on testotomasyonu.com by searching for "phone", verifying results are displayed, clicking the first product, and checking that the product is in stock.

Starting URL: https://www.testotomasyonu.com

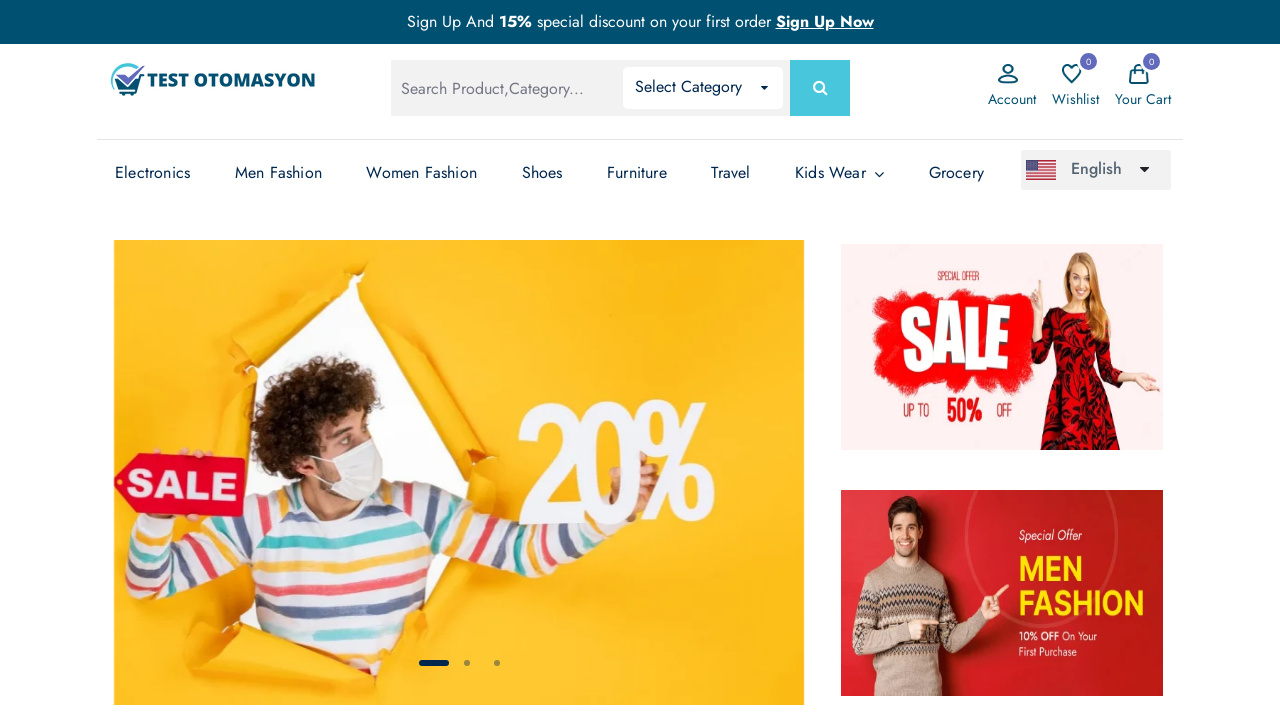

Filled search field with 'phone' on input#global-search
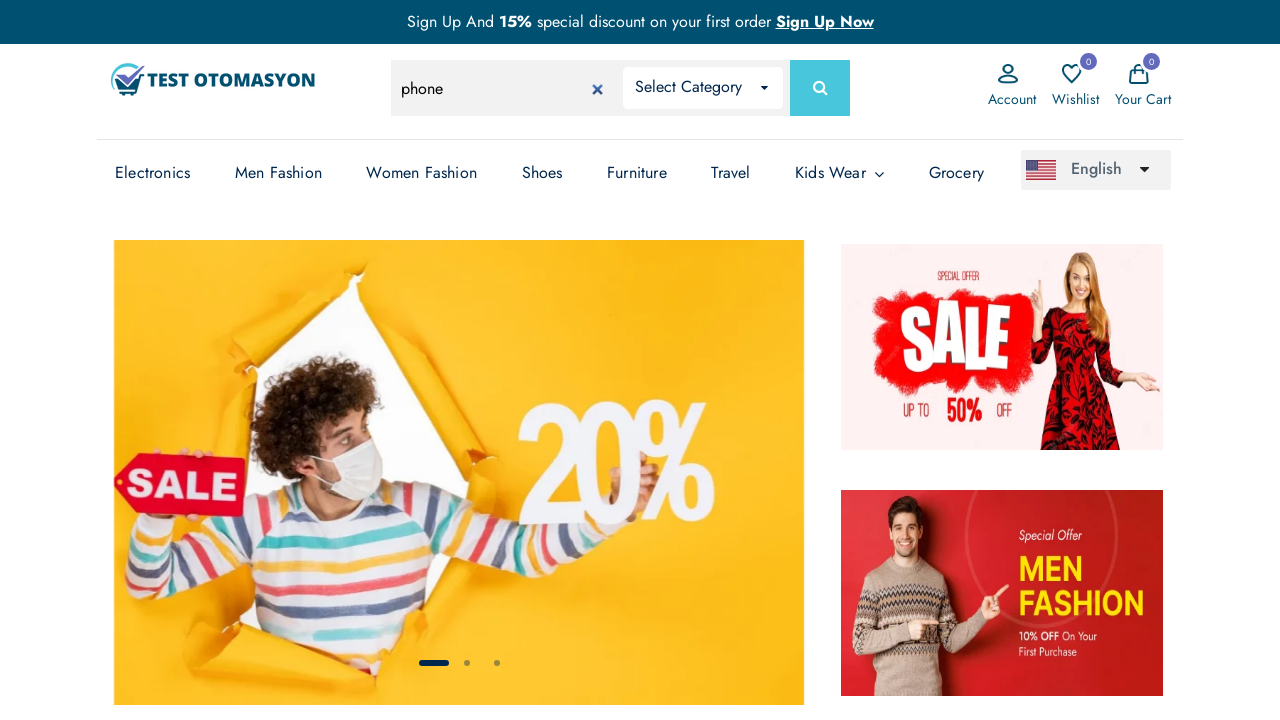

Pressed Enter to submit search for 'phone' on input#global-search
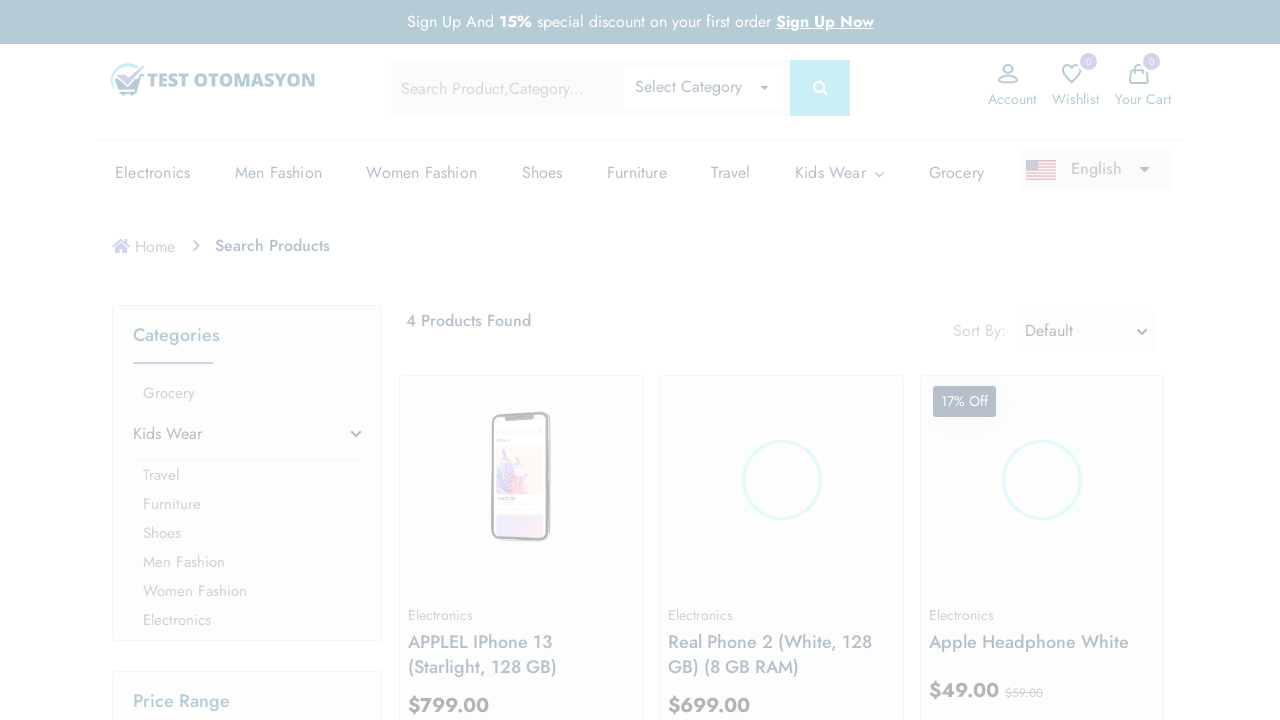

Search results loaded - product count displayed
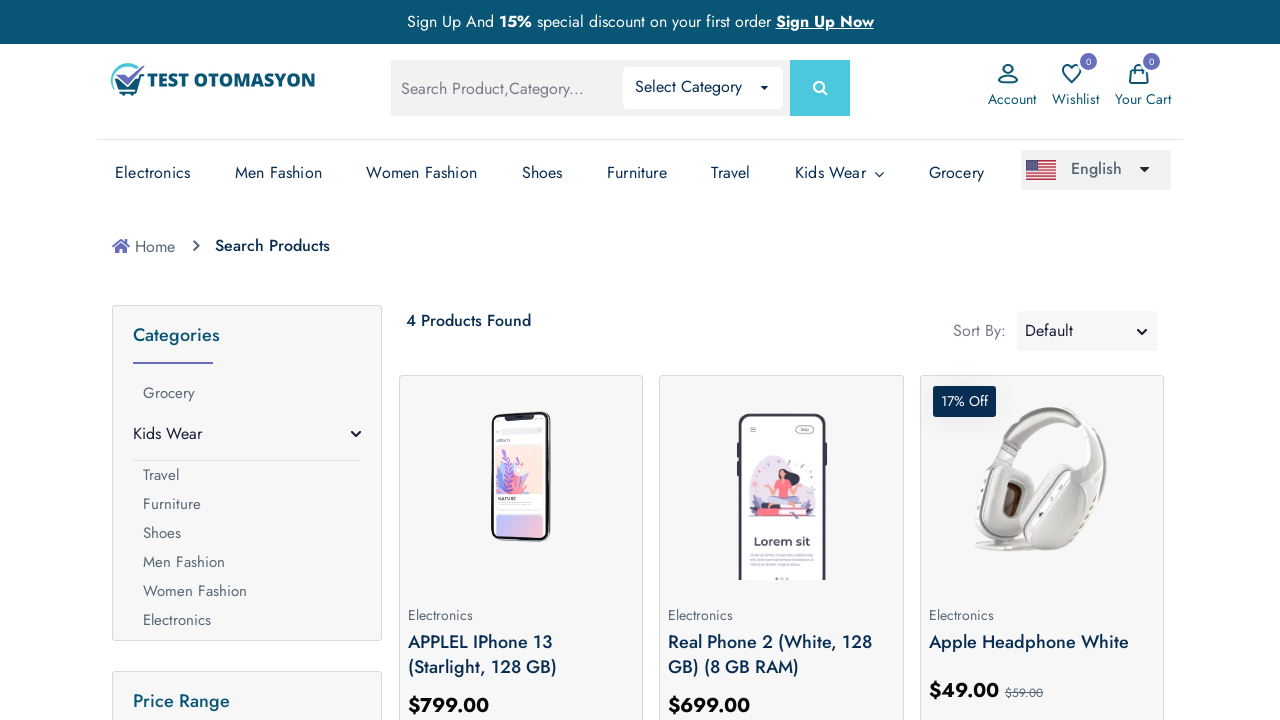

Clicked on the first product in search results at (521, 540) on (//div[@class='product-box my-2  py-1'])[1]
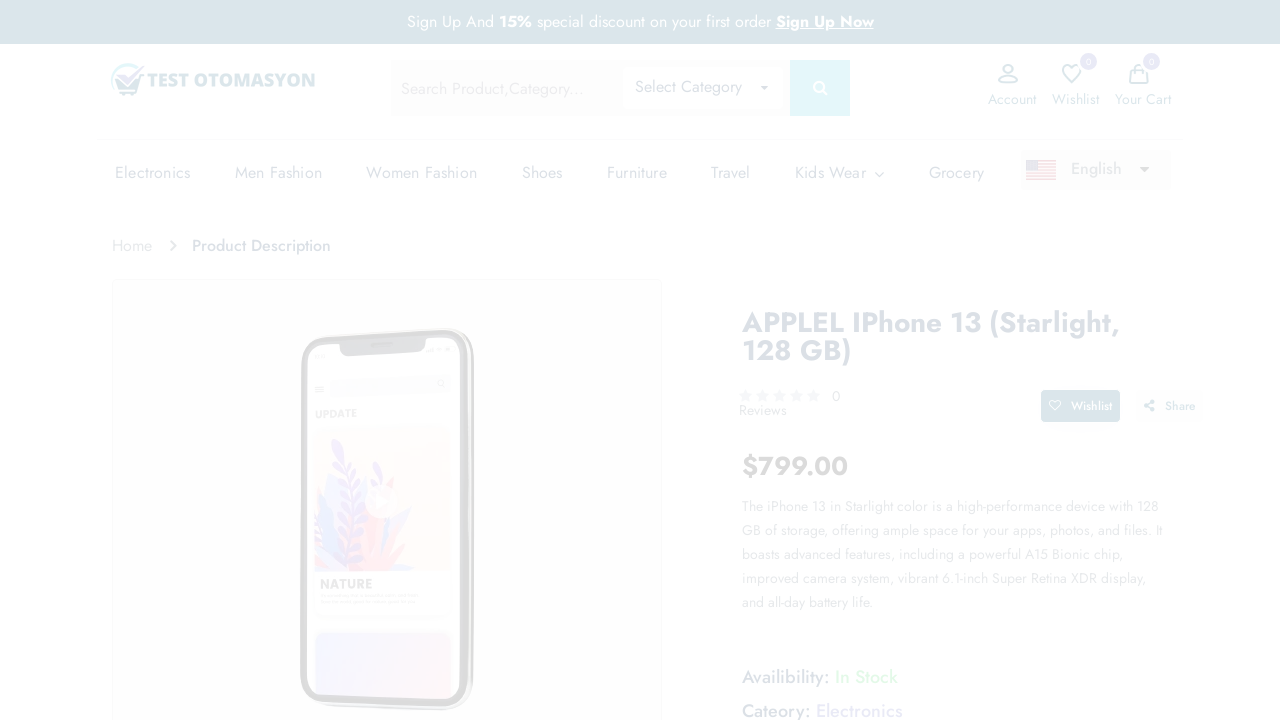

Product page loaded - stock status heading displayed
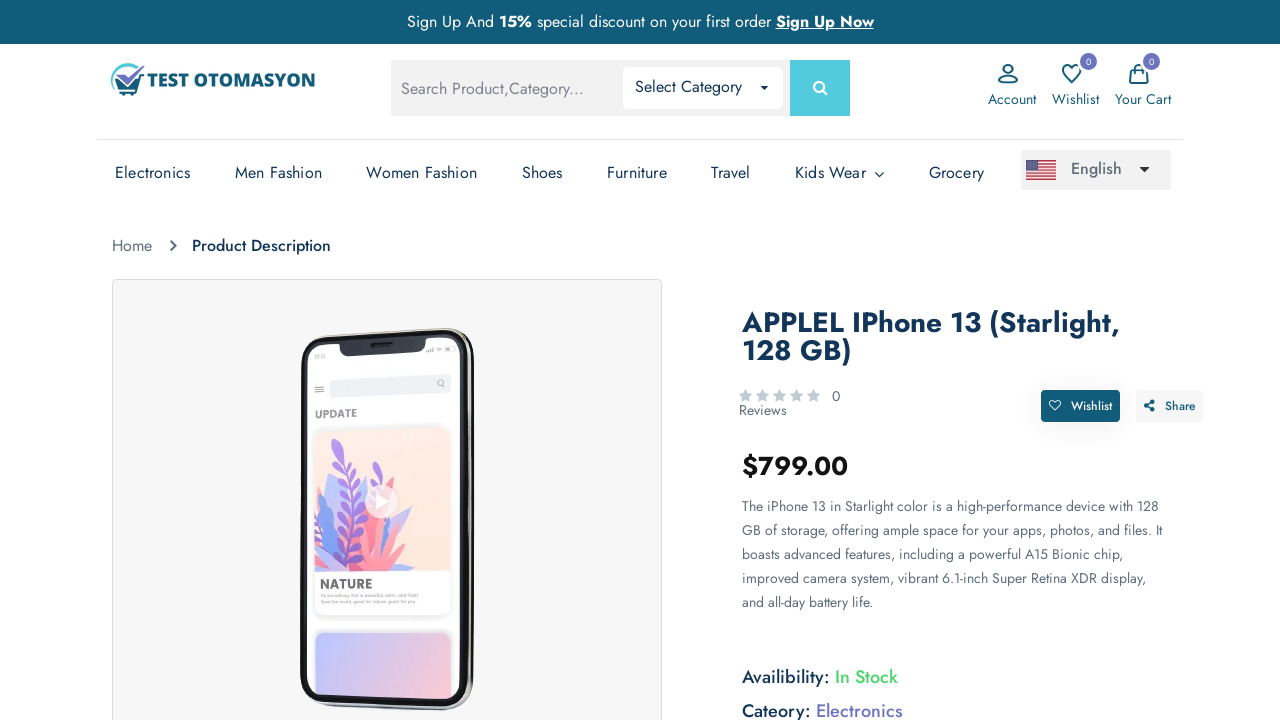

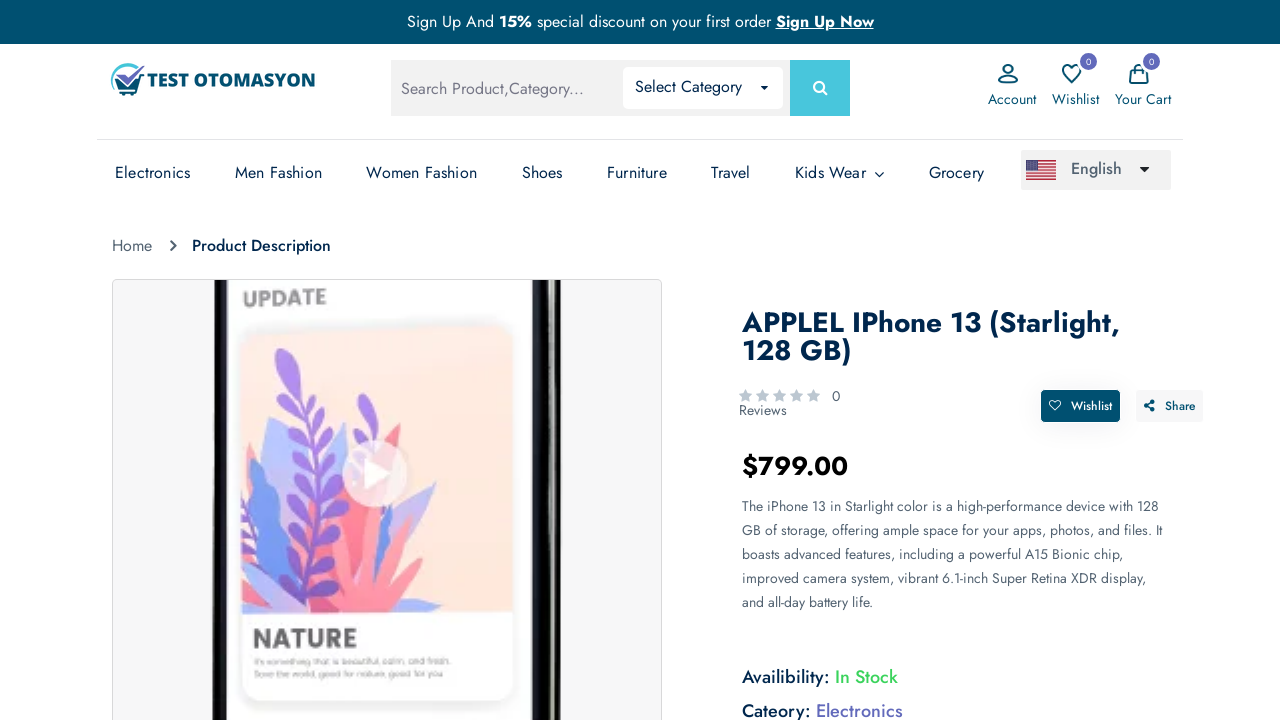